Tests browser alert/prompt functionality by clicking a button to trigger an alert, entering text into the prompt, and accepting it

Starting URL: https://www.qa-practice.com/elements/alert/prompt

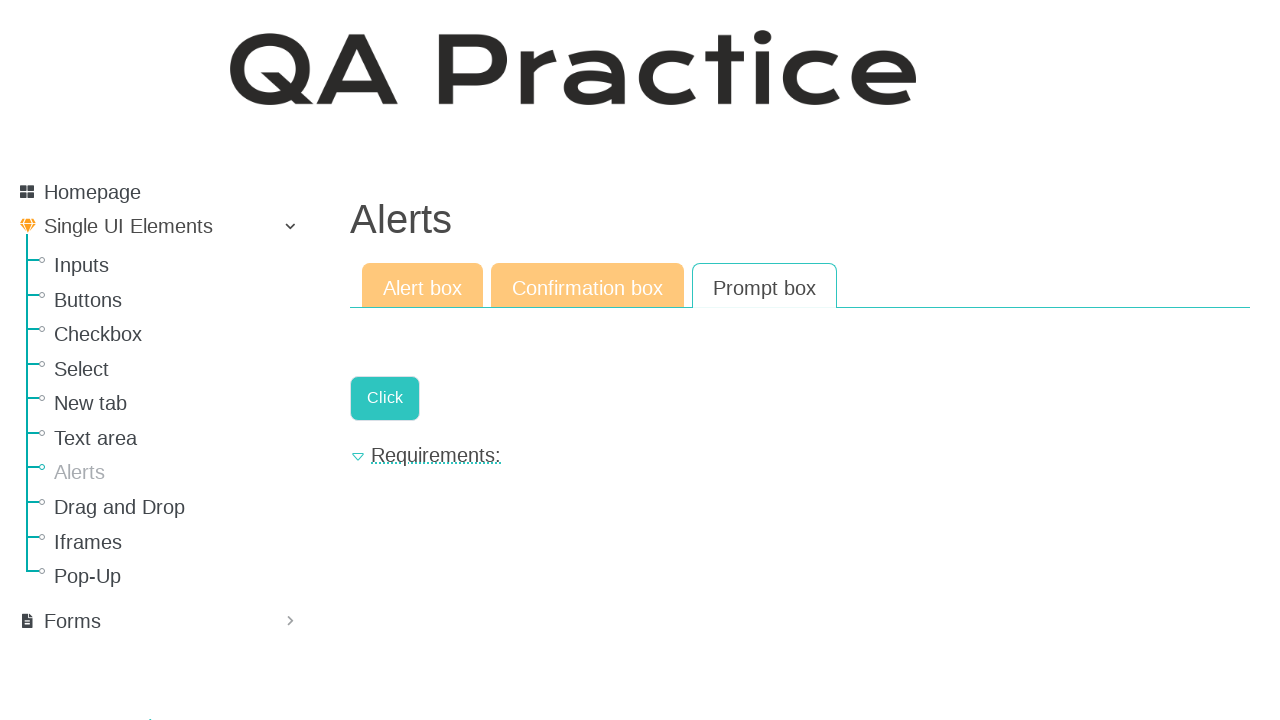

Clicked button to trigger prompt dialog at (385, 398) on .a-button
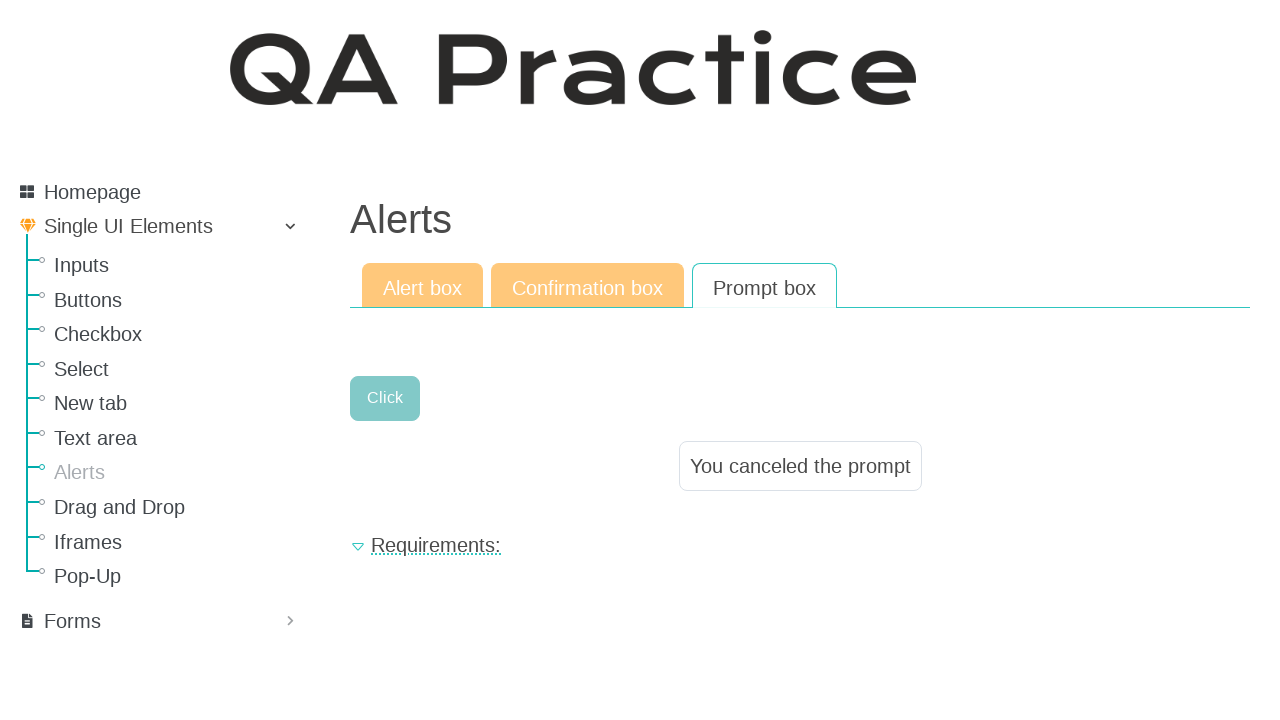

Set up dialog handler to accept prompt with text 'Hi, am tired'
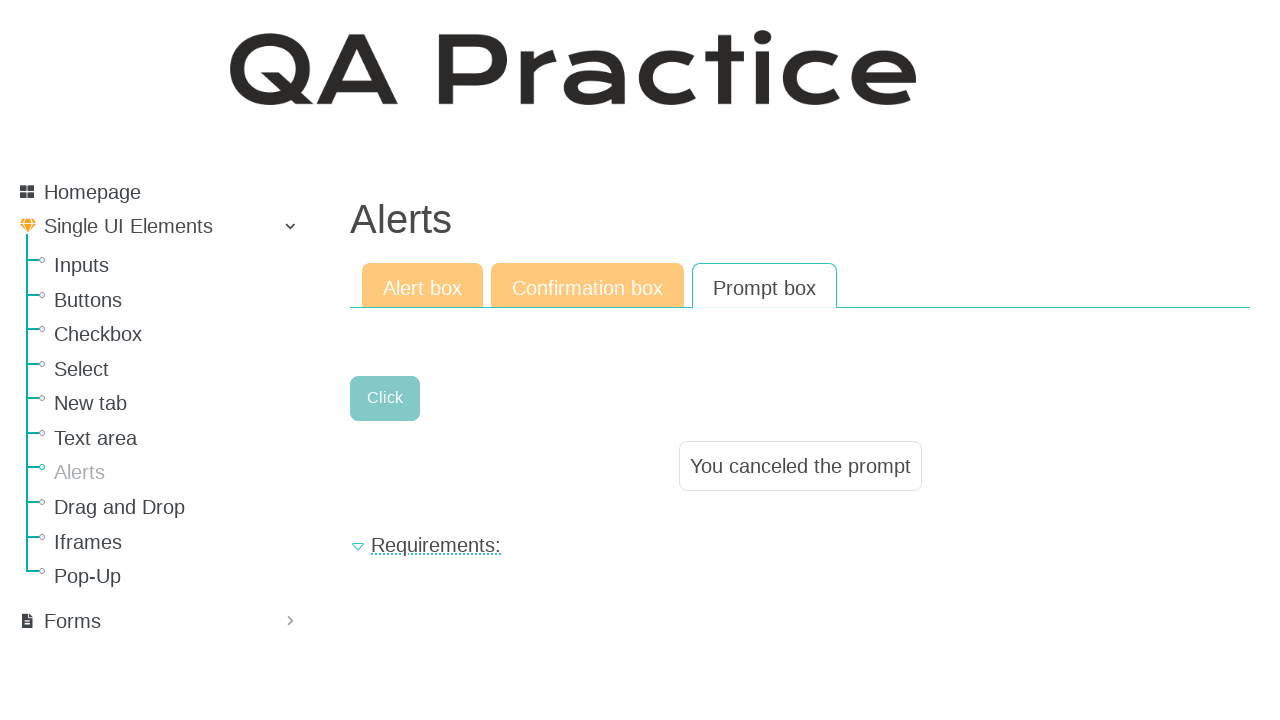

Clicked button again to trigger prompt with handler ready at (385, 398) on .a-button
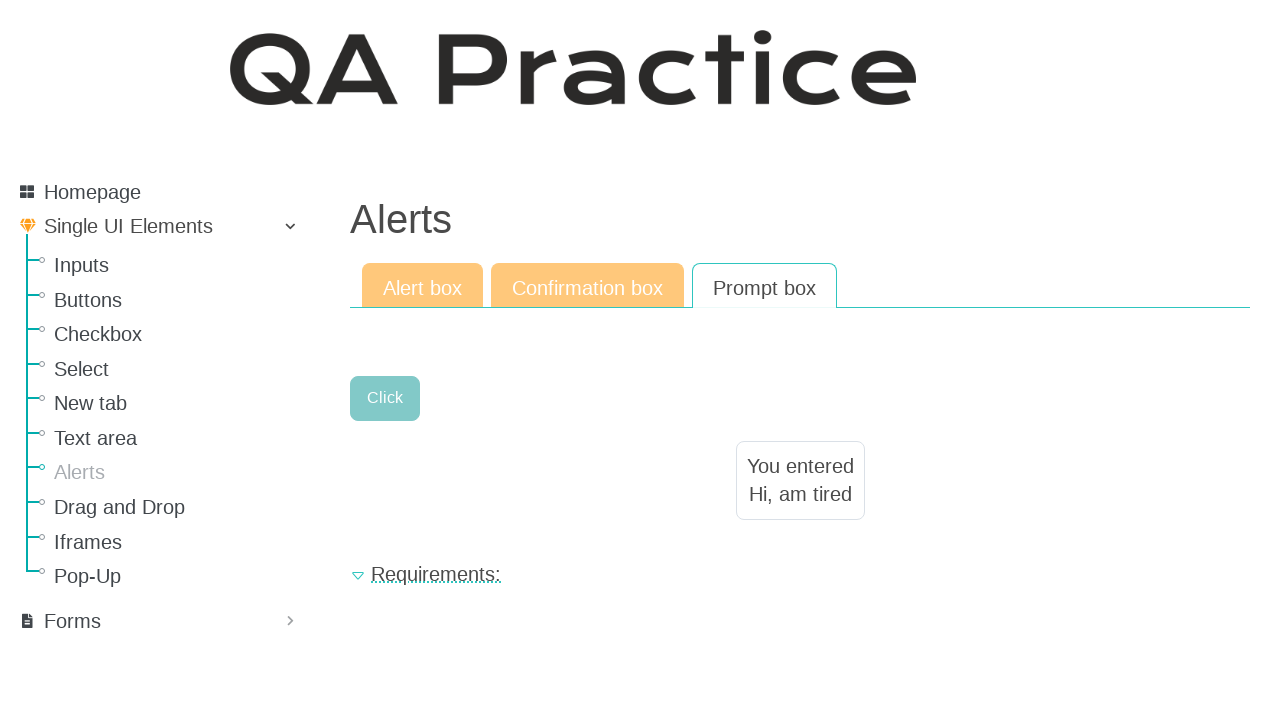

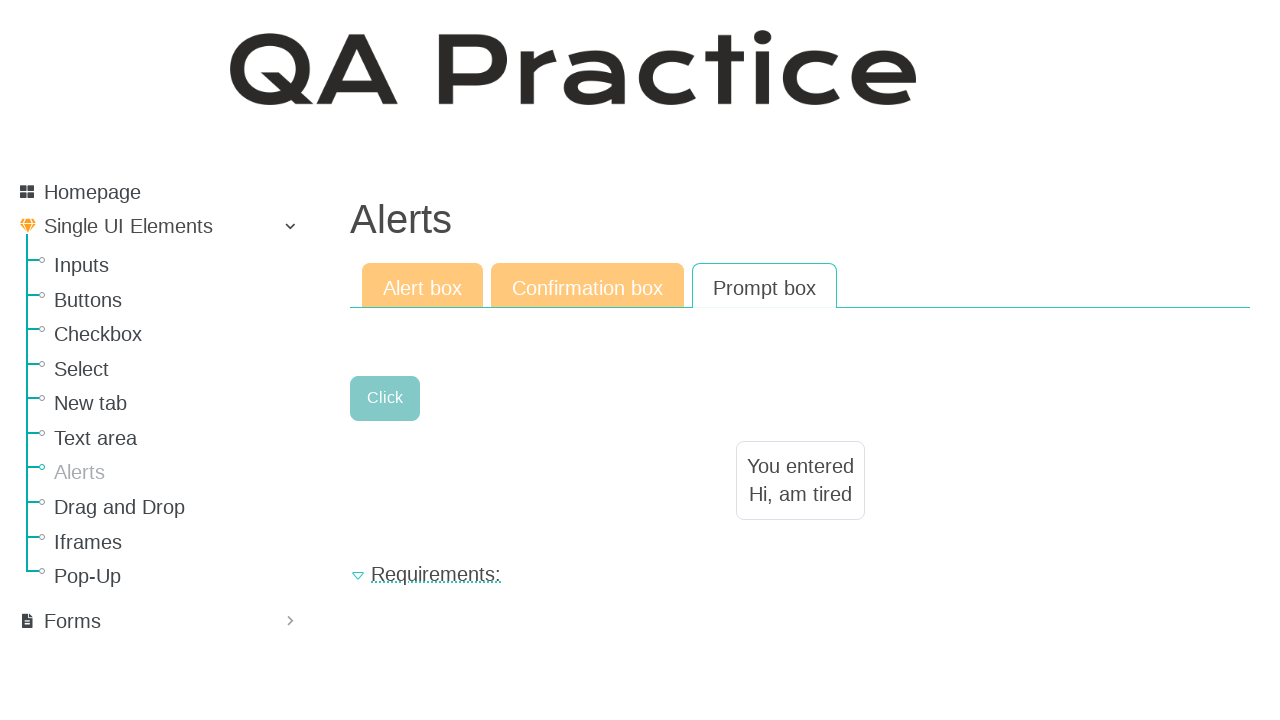